Demonstrates browser window navigation (back, forward, refresh), opening and switching to new tabs, and handling JavaScript alerts (accept, dismiss, and entering text) on the DemoQA test site.

Starting URL: https://demoqa.com/browser-windows

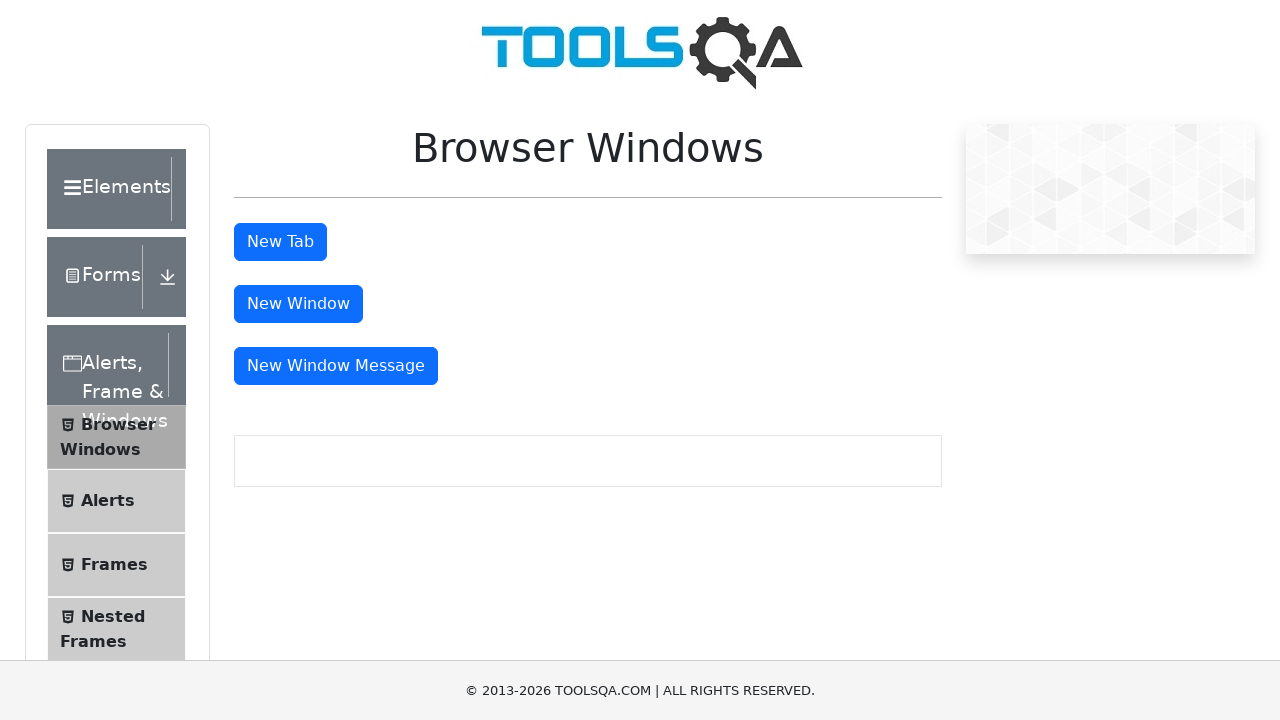

Navigated back to previous page
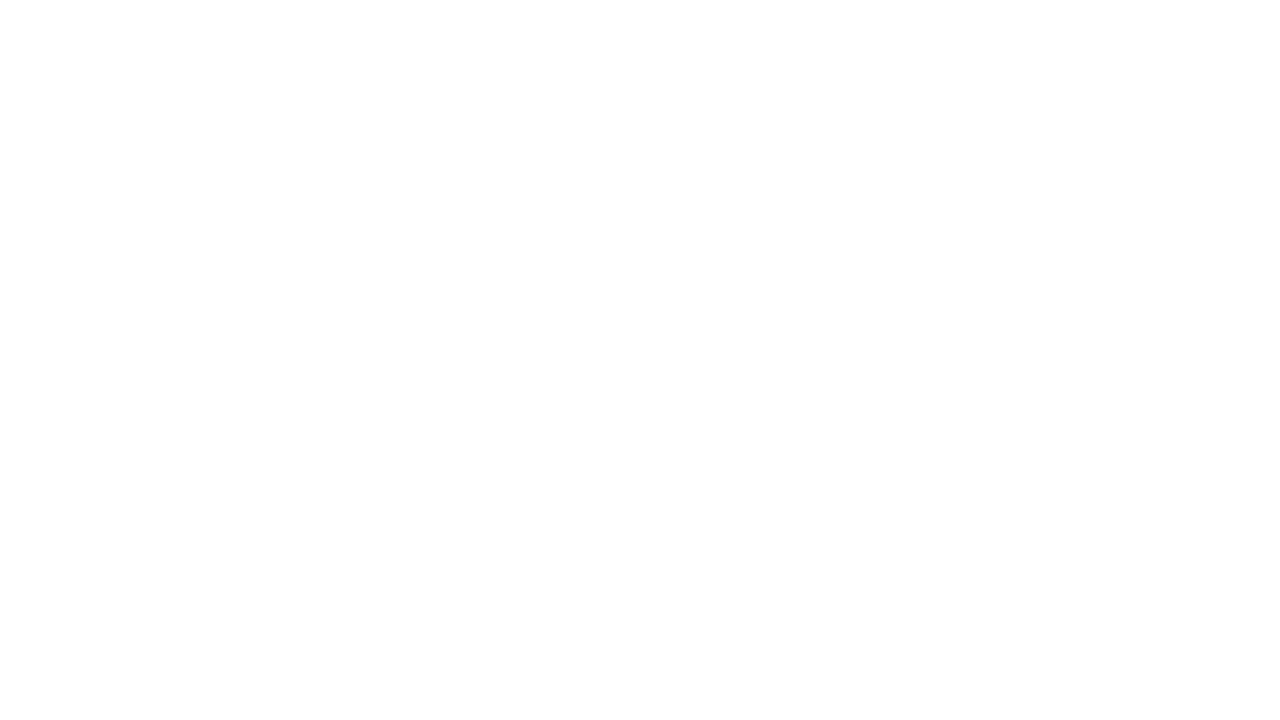

Reloaded the current page
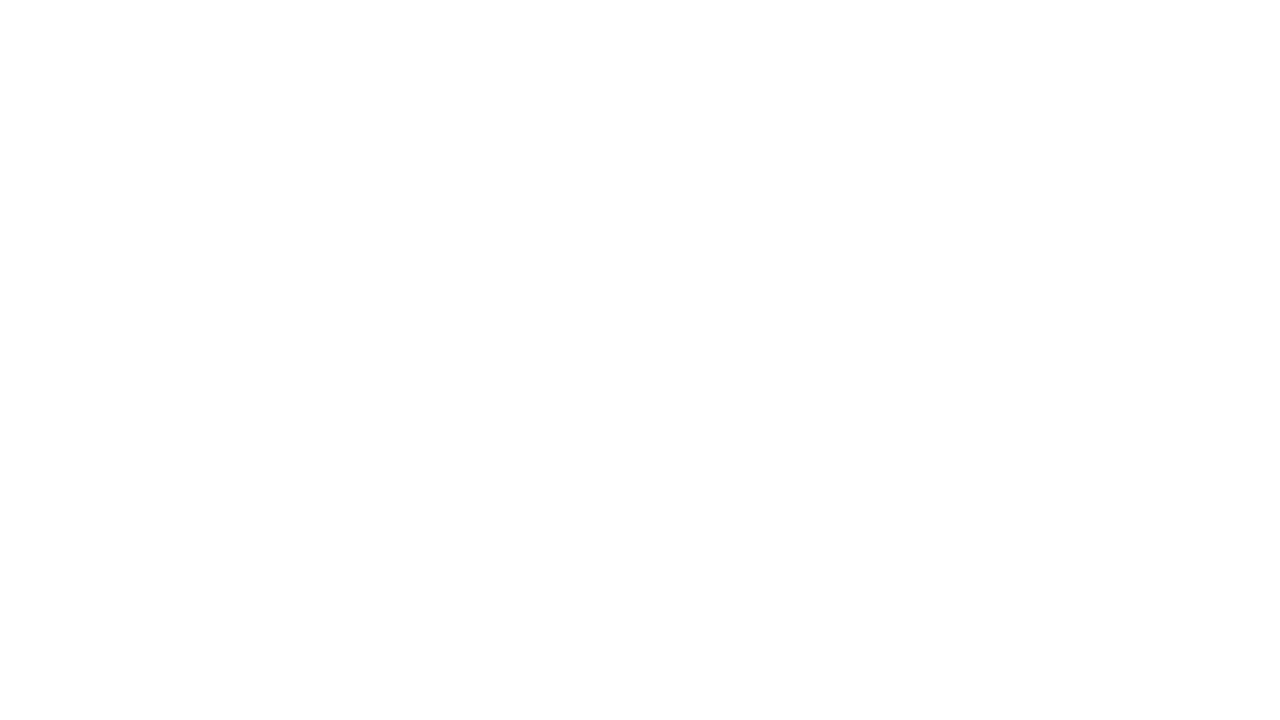

Navigated forward to next page
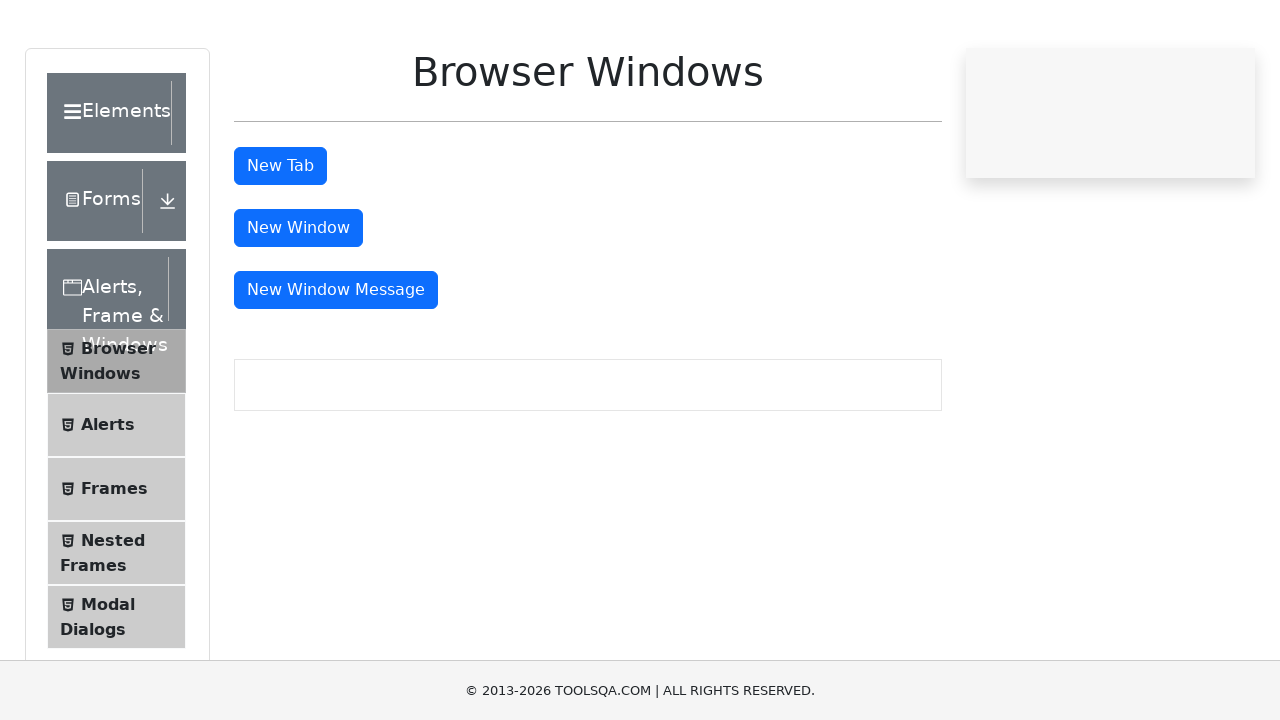

Clicked button to open new tab at (280, 242) on #tabButton
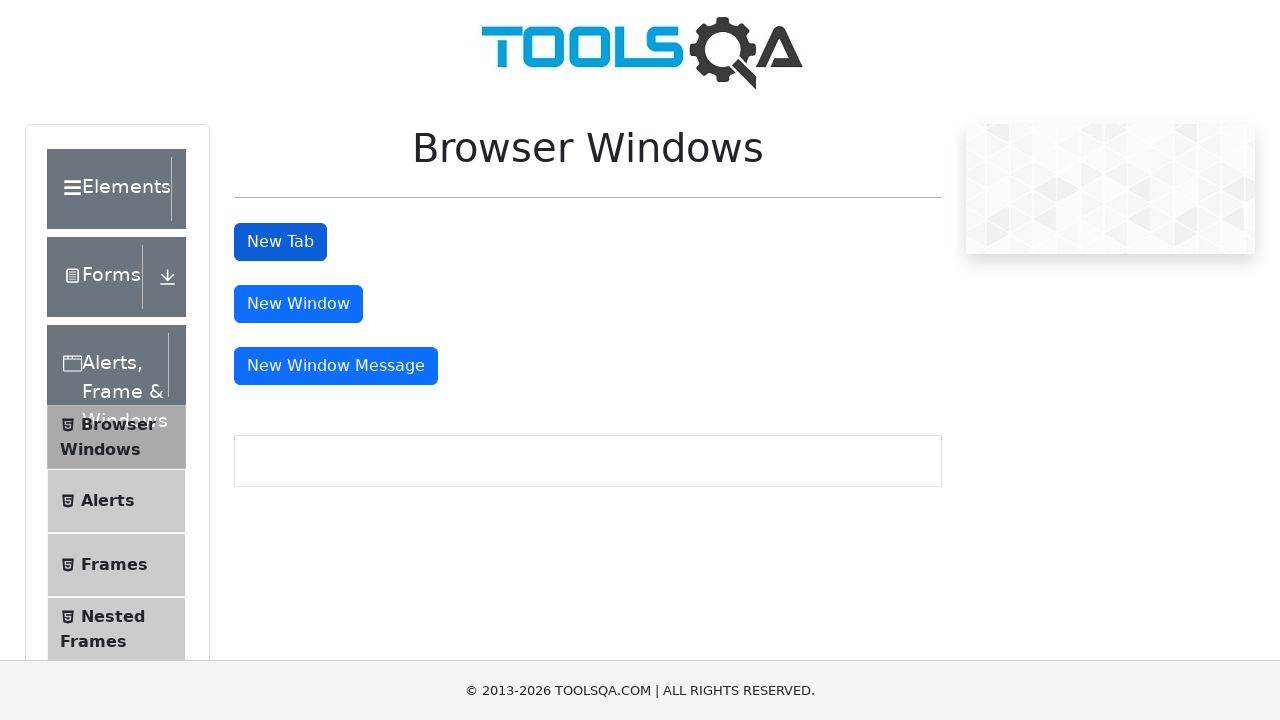

Opened new tab after clicking tabButton at (280, 242) on #tabButton
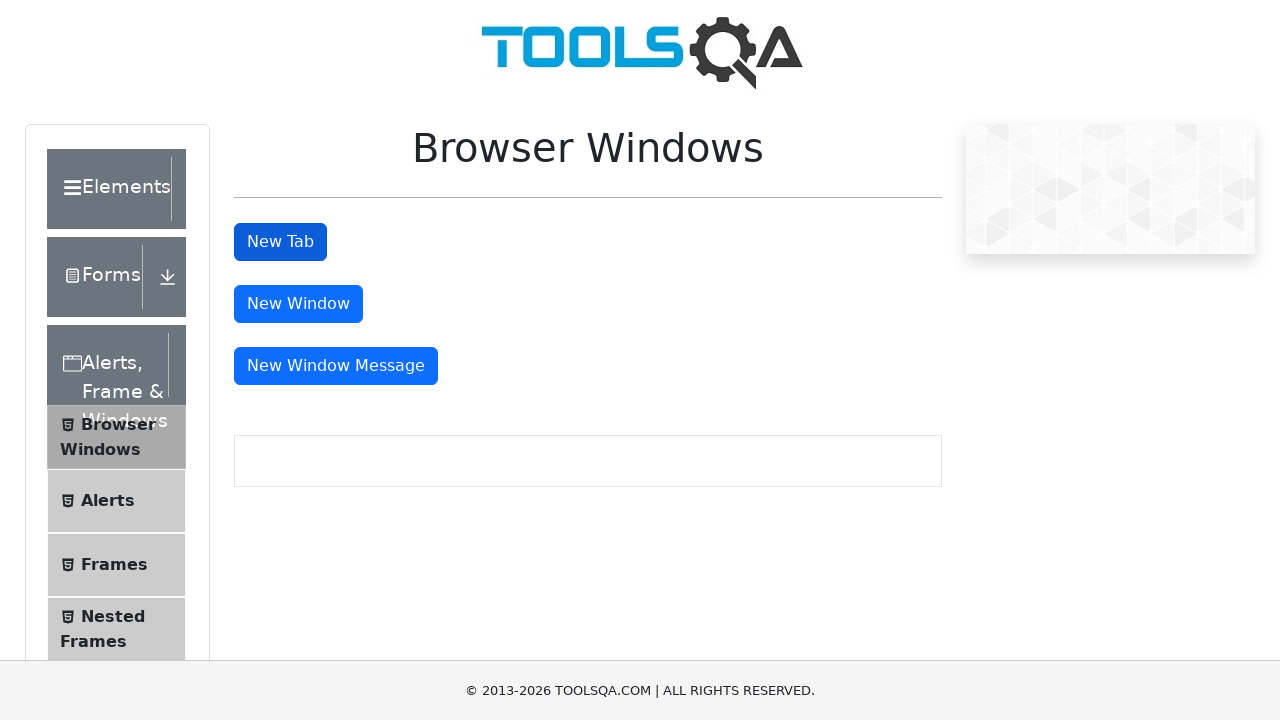

New tab loaded successfully
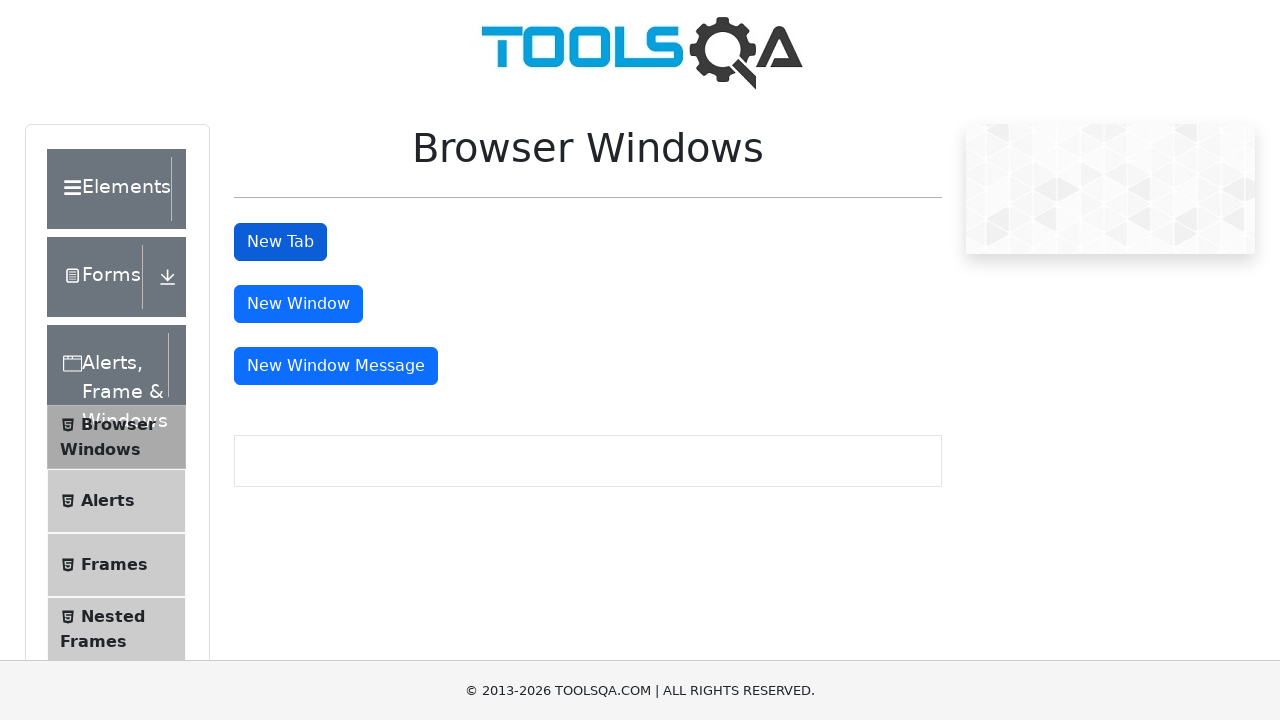

Switched back to original page
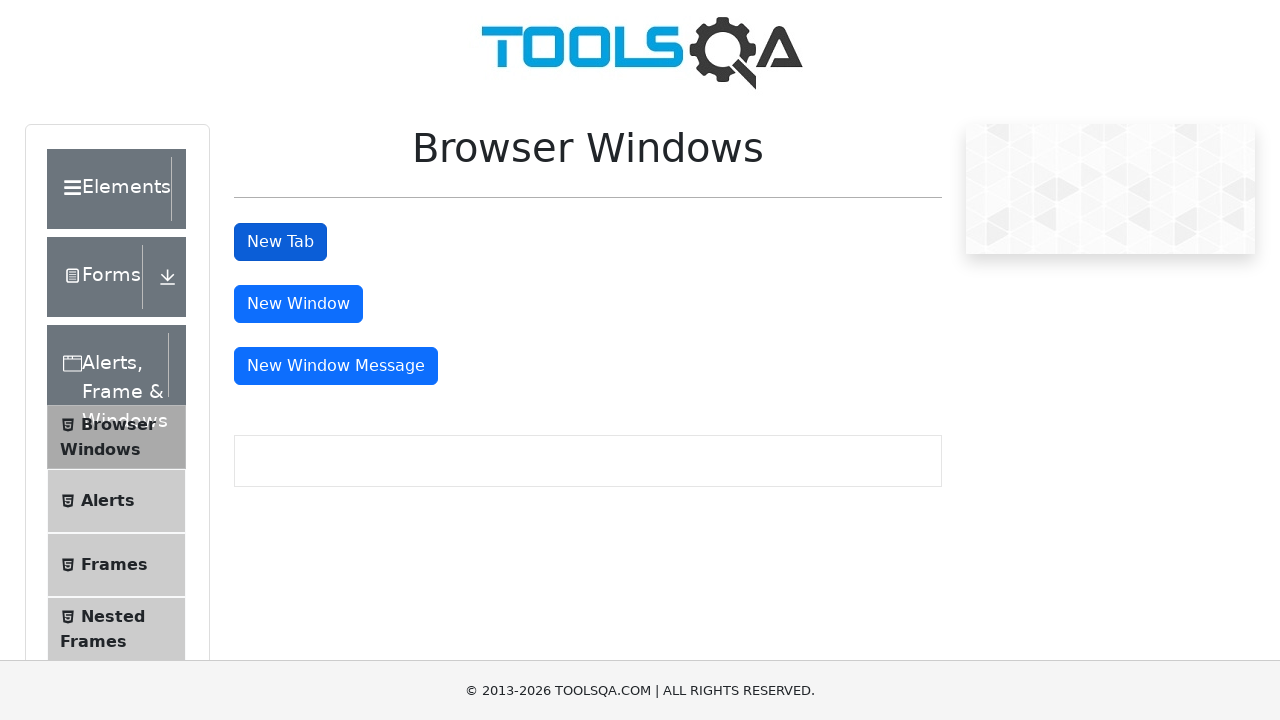

Navigated to DemoQA alerts page
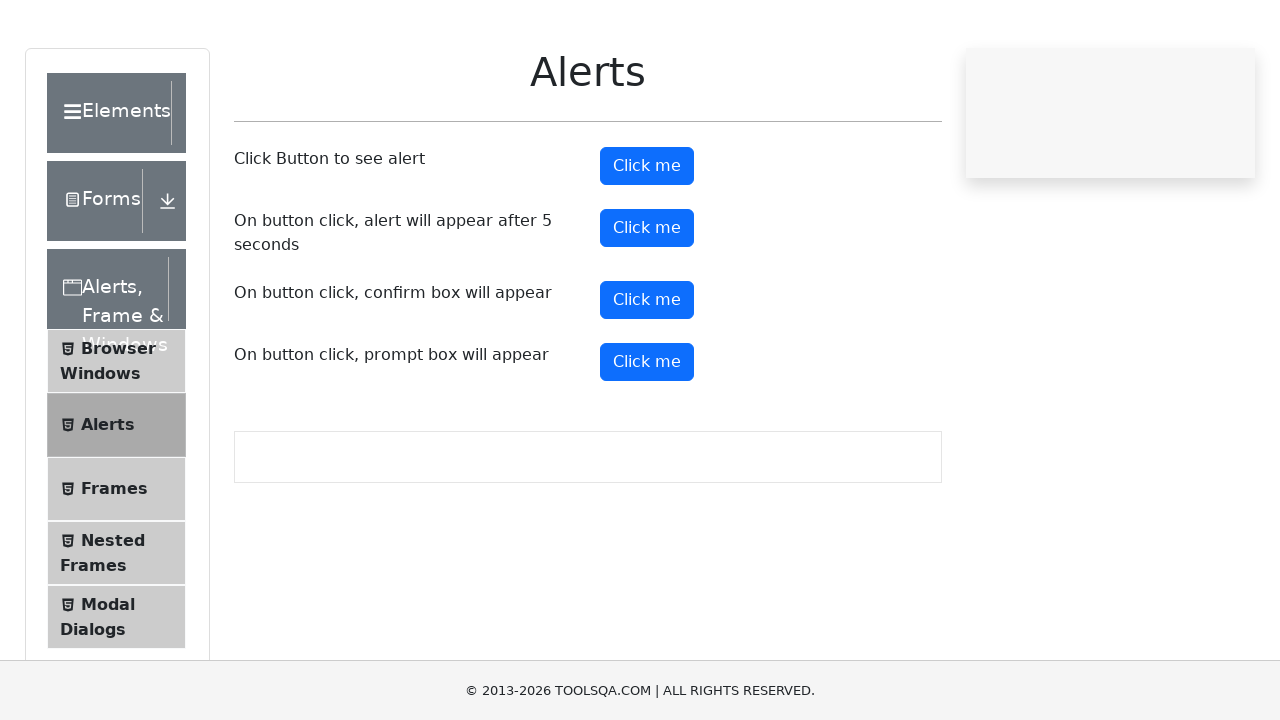

Clicked prompt button and accepted alert dialog at (647, 438) on #promtButton
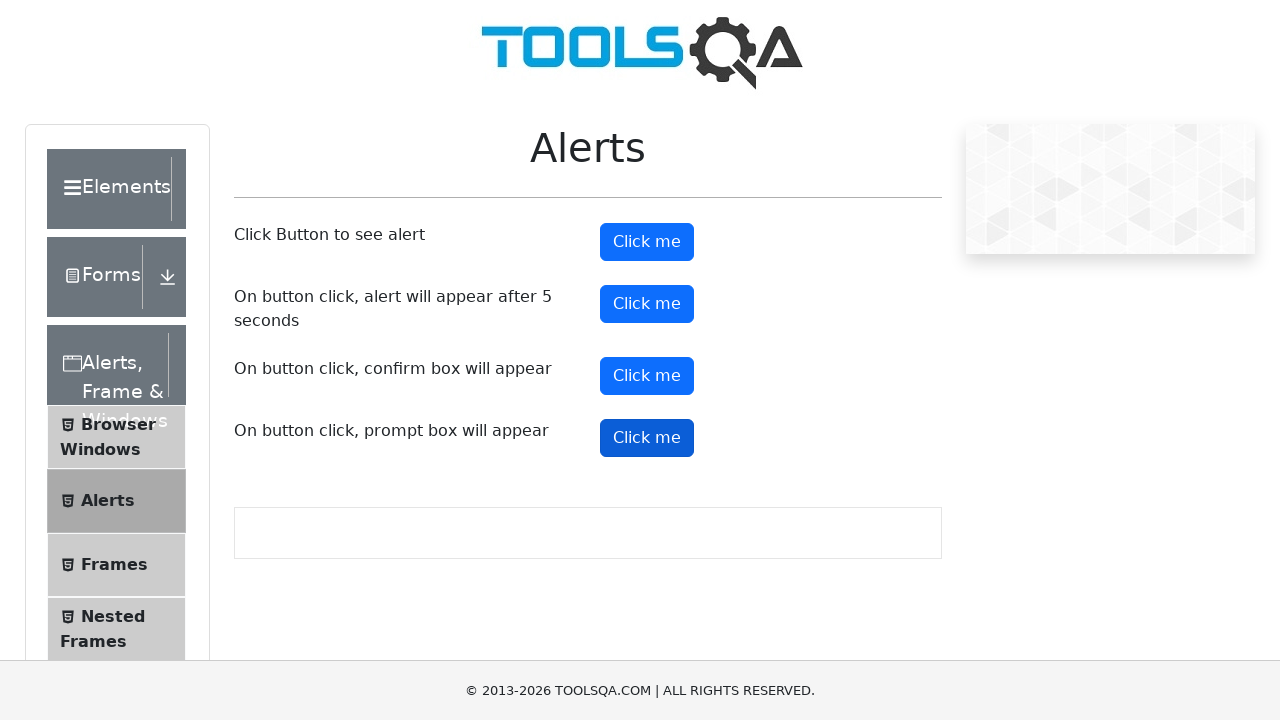

Waited 1 second after accepting alert
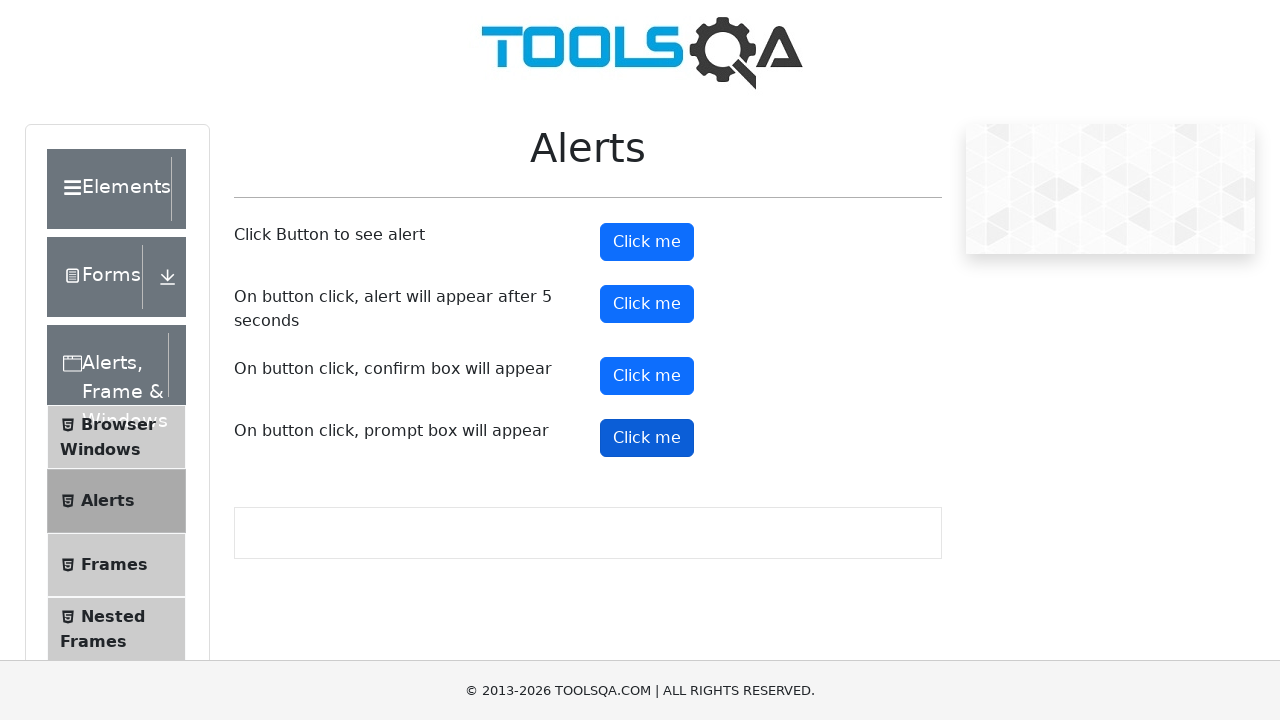

Navigated back to alerts page for dismiss test
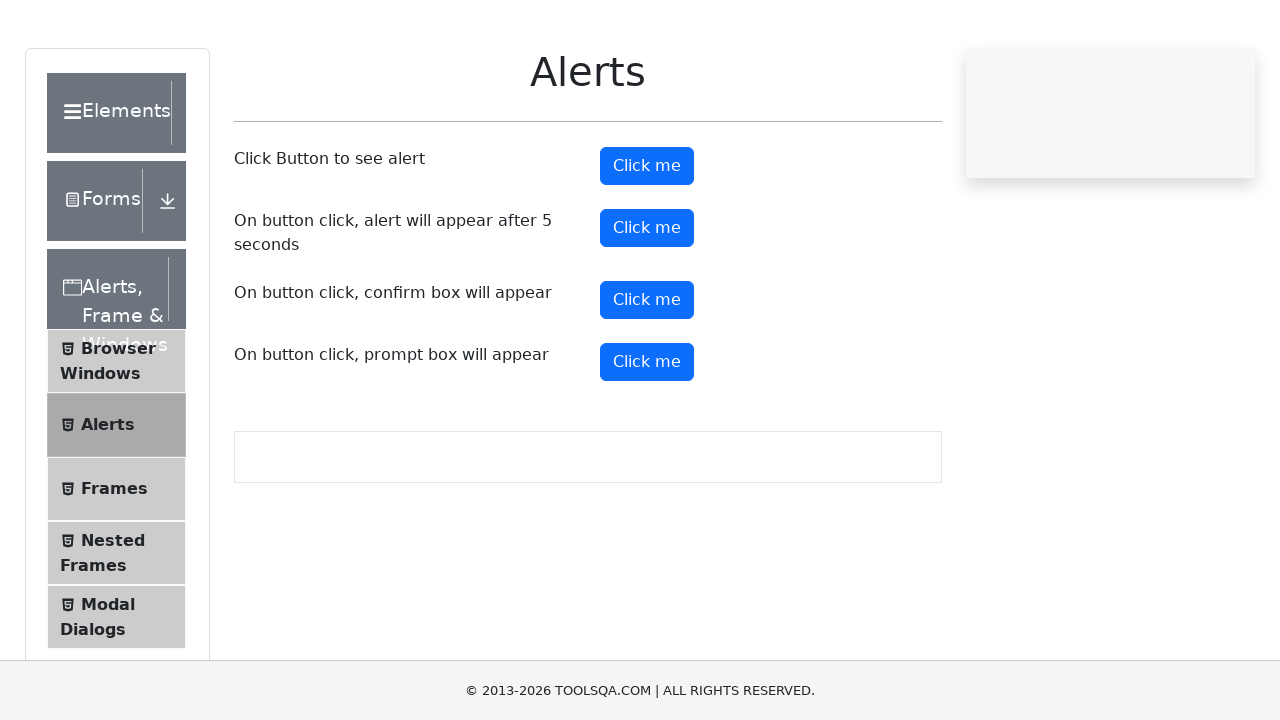

Clicked prompt button and dismissed alert dialog at (647, 438) on #promtButton
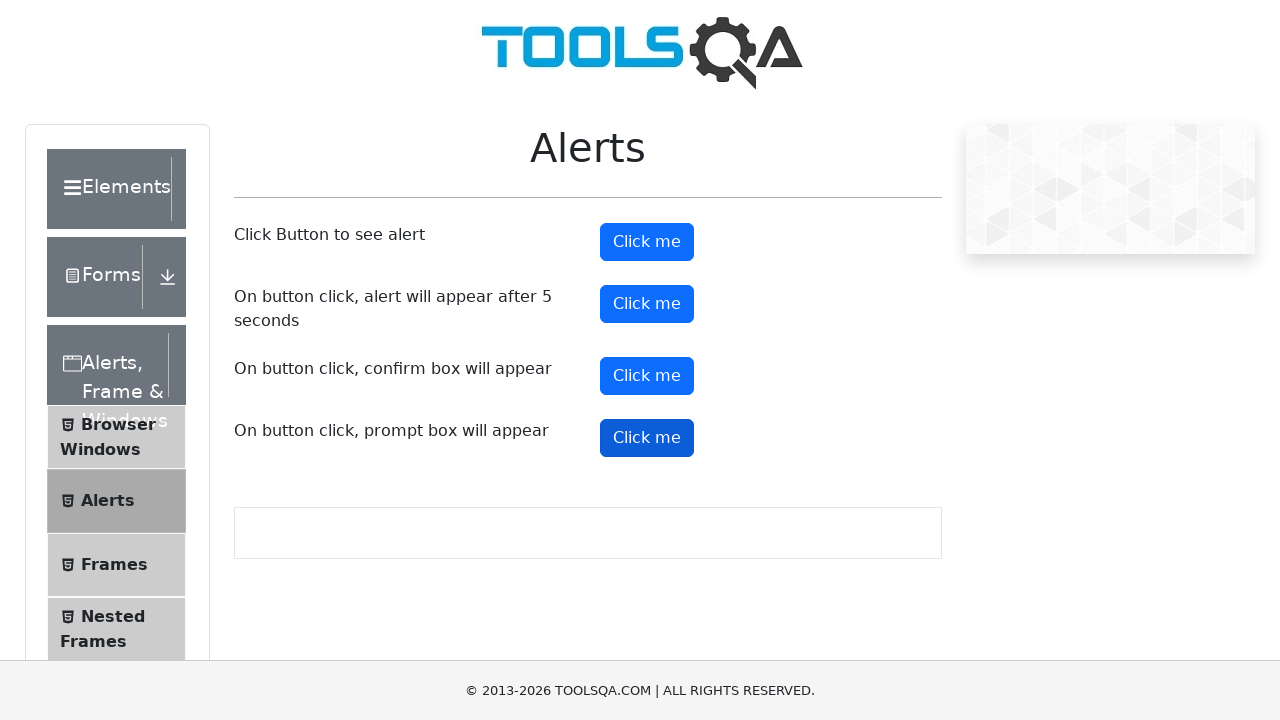

Waited 1 second after dismissing alert
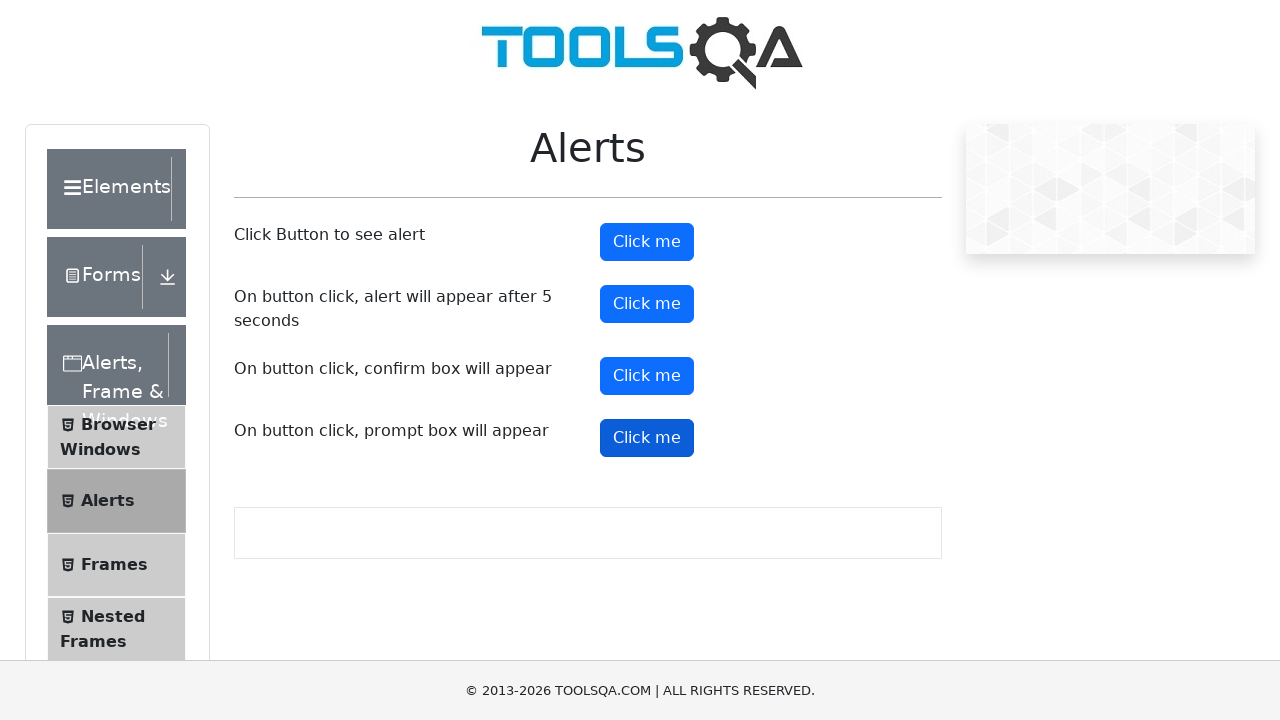

Navigated back to alerts page for text input test
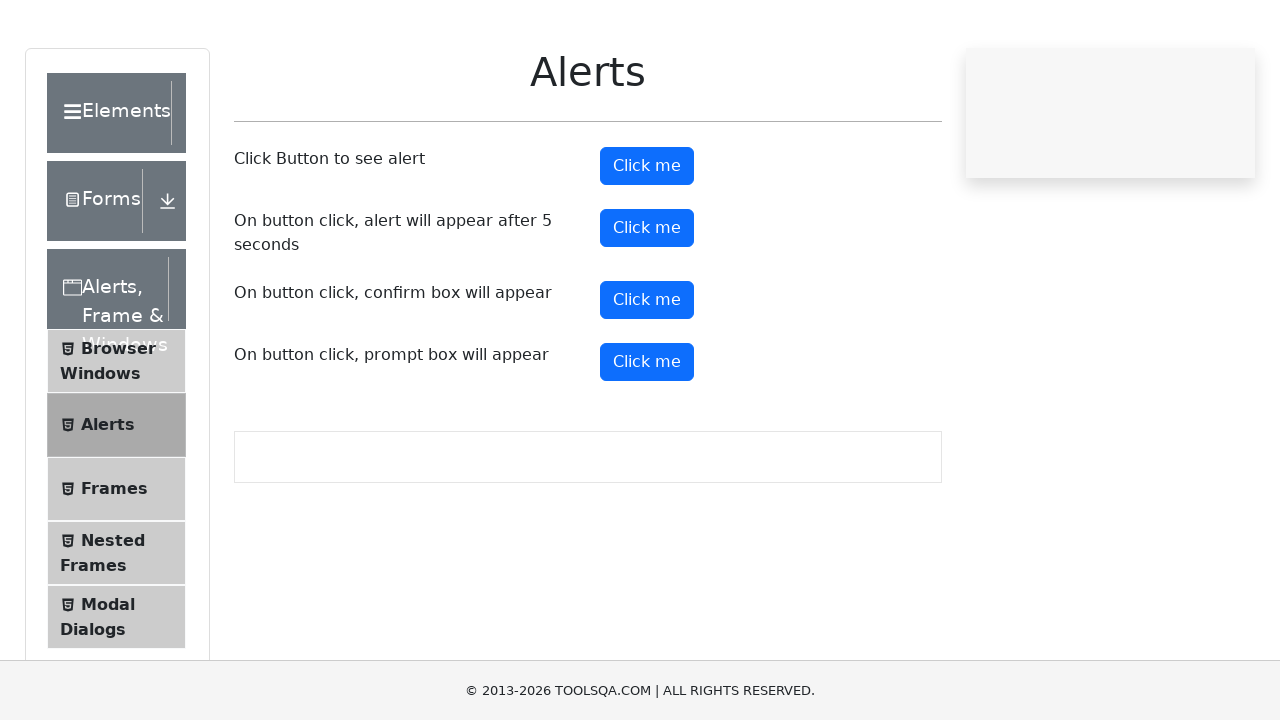

Clicked prompt button and entered 'John Doe' in alert dialog at (647, 438) on #promtButton
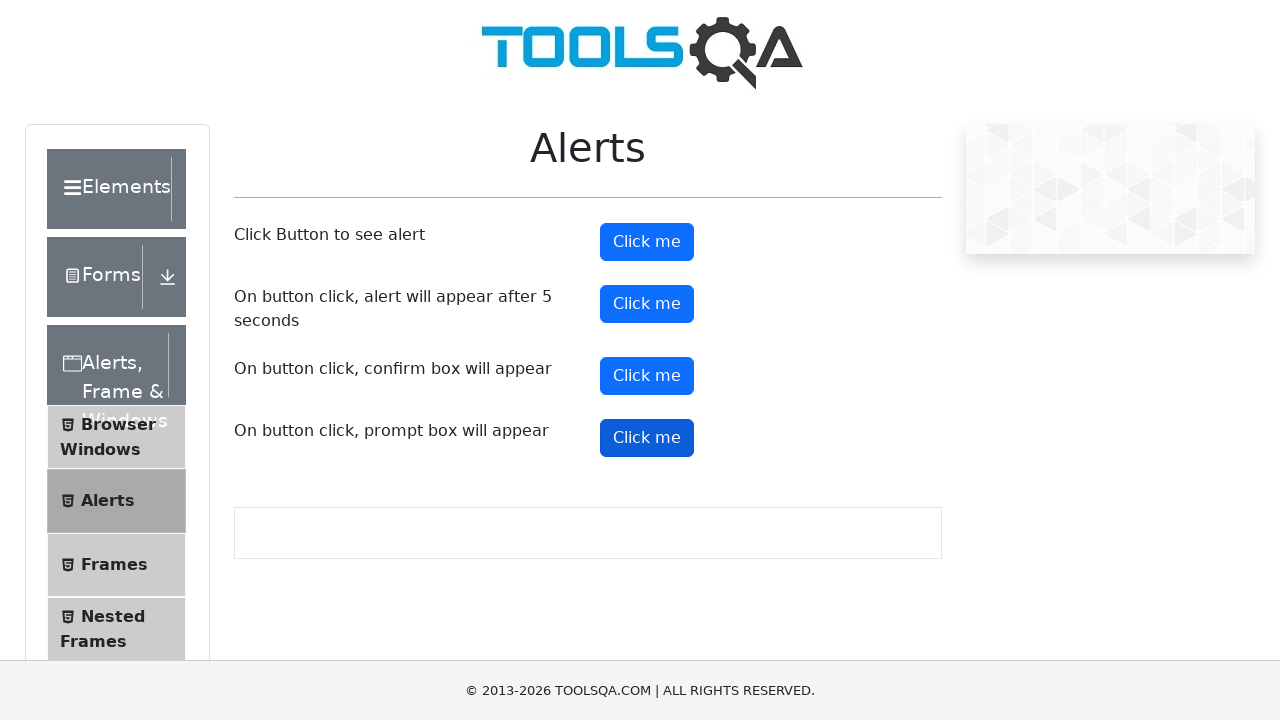

Waited 1 second after submitting prompt with text input
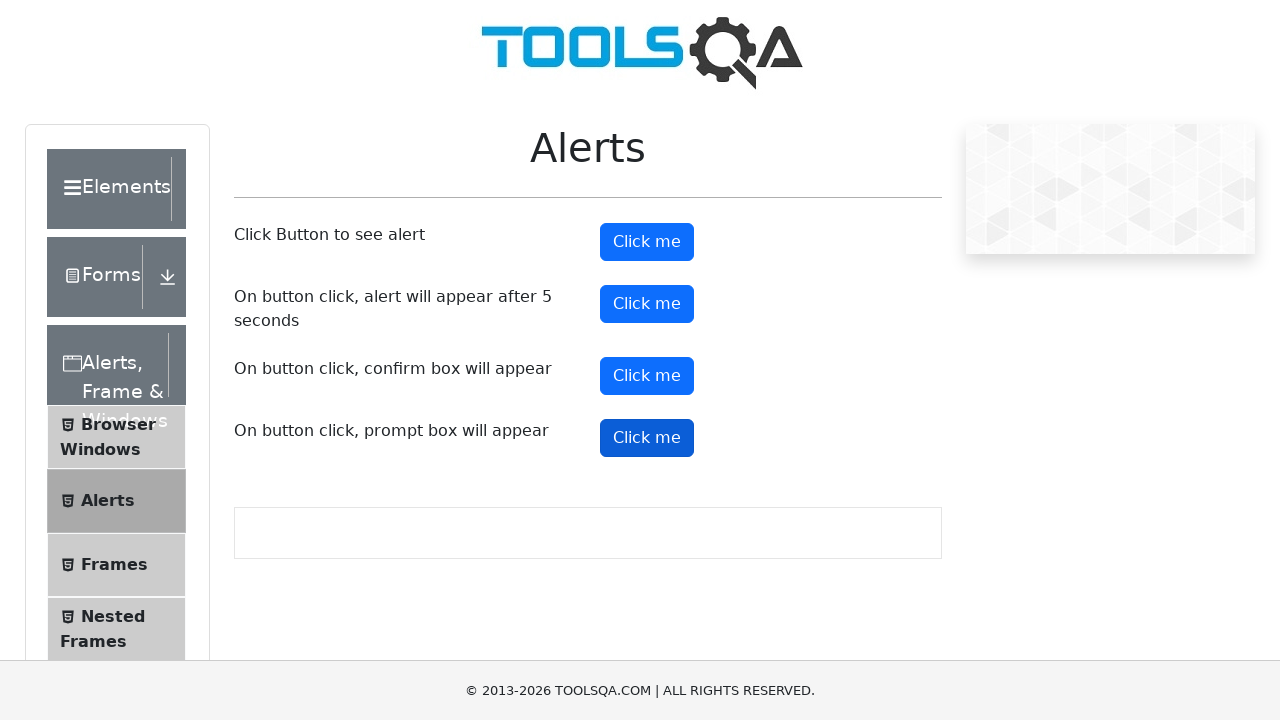

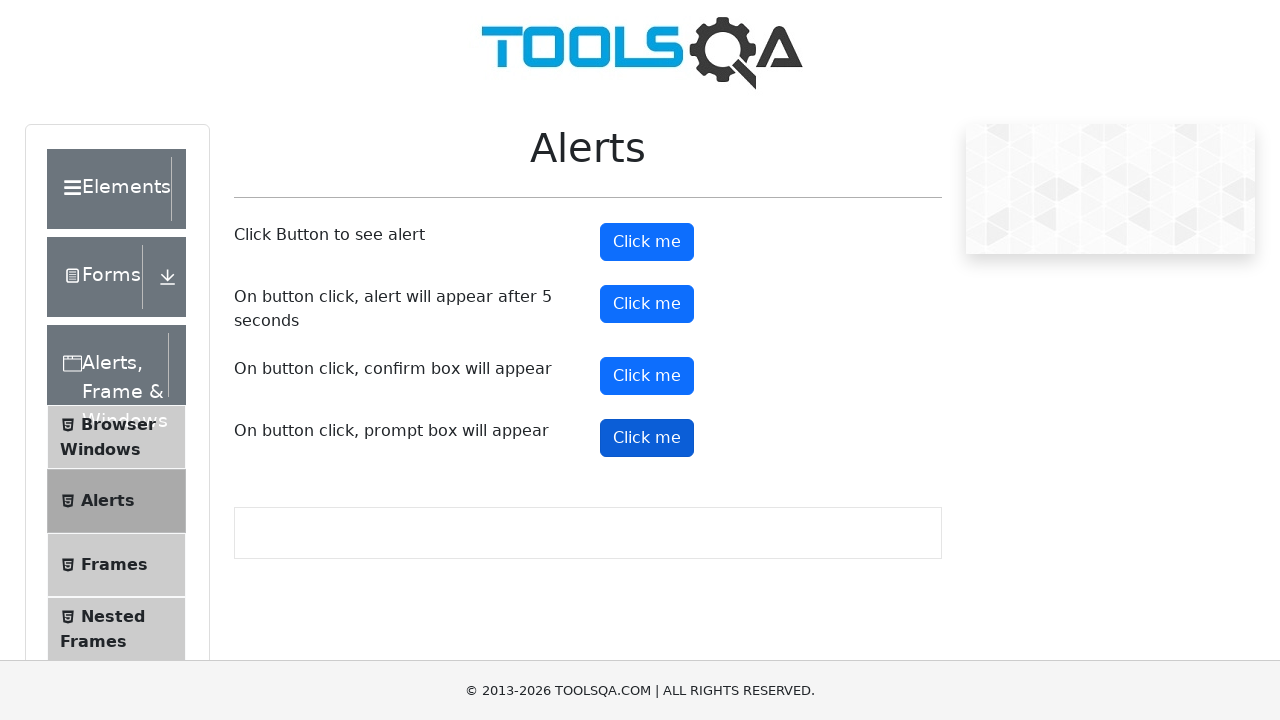